Navigates to a simple form page and locates the submit button element by its ID.

Starting URL: http://suninjuly.github.io/simple_form_find_task.html

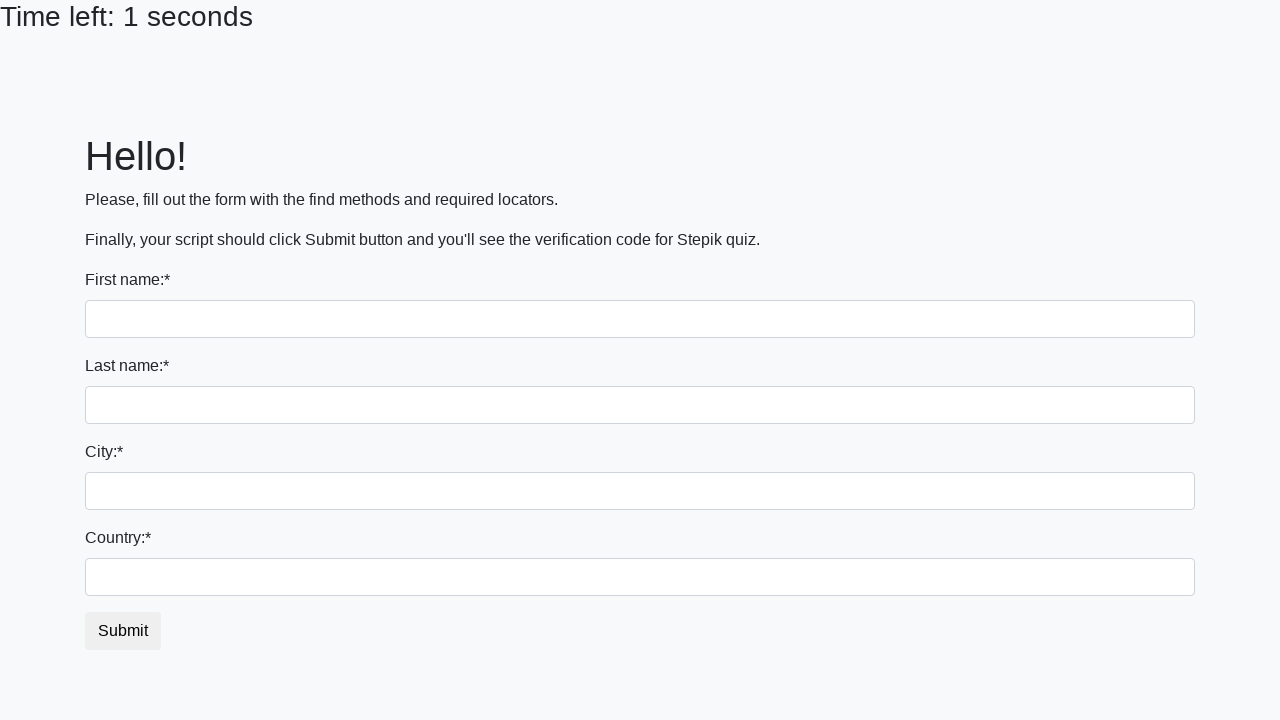

Waited for submit button with ID 'submit_button' to be available
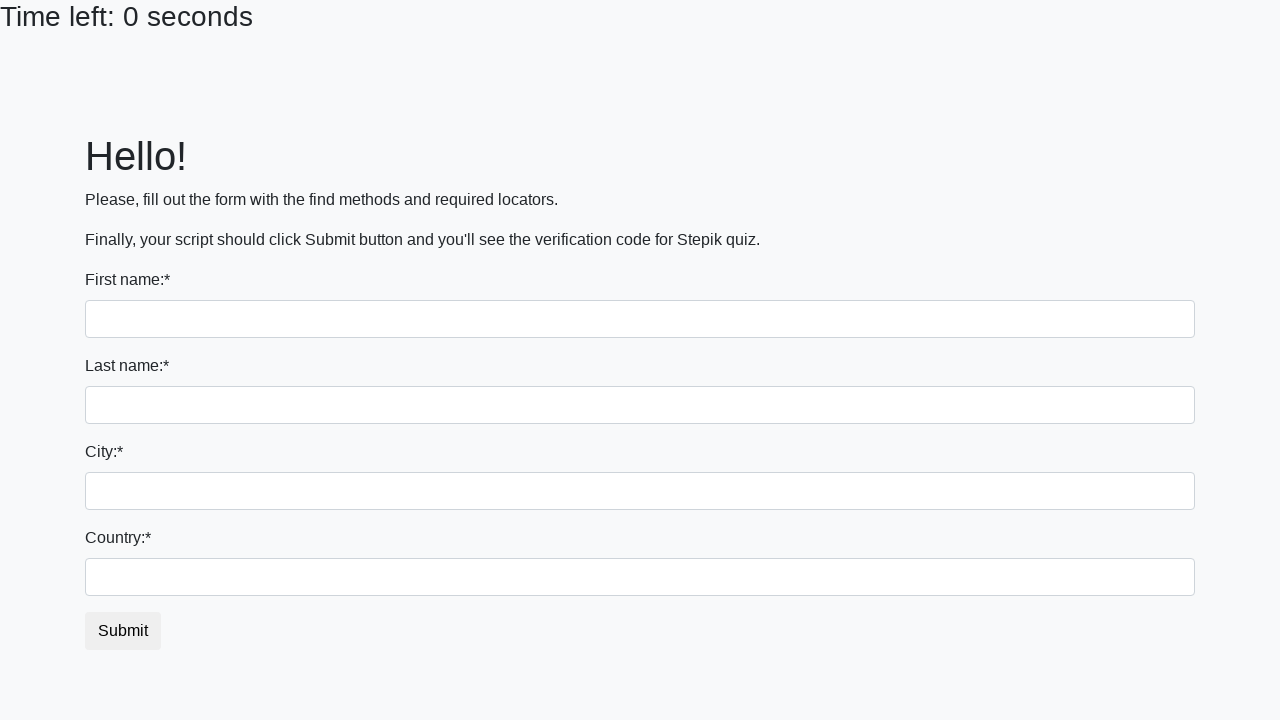

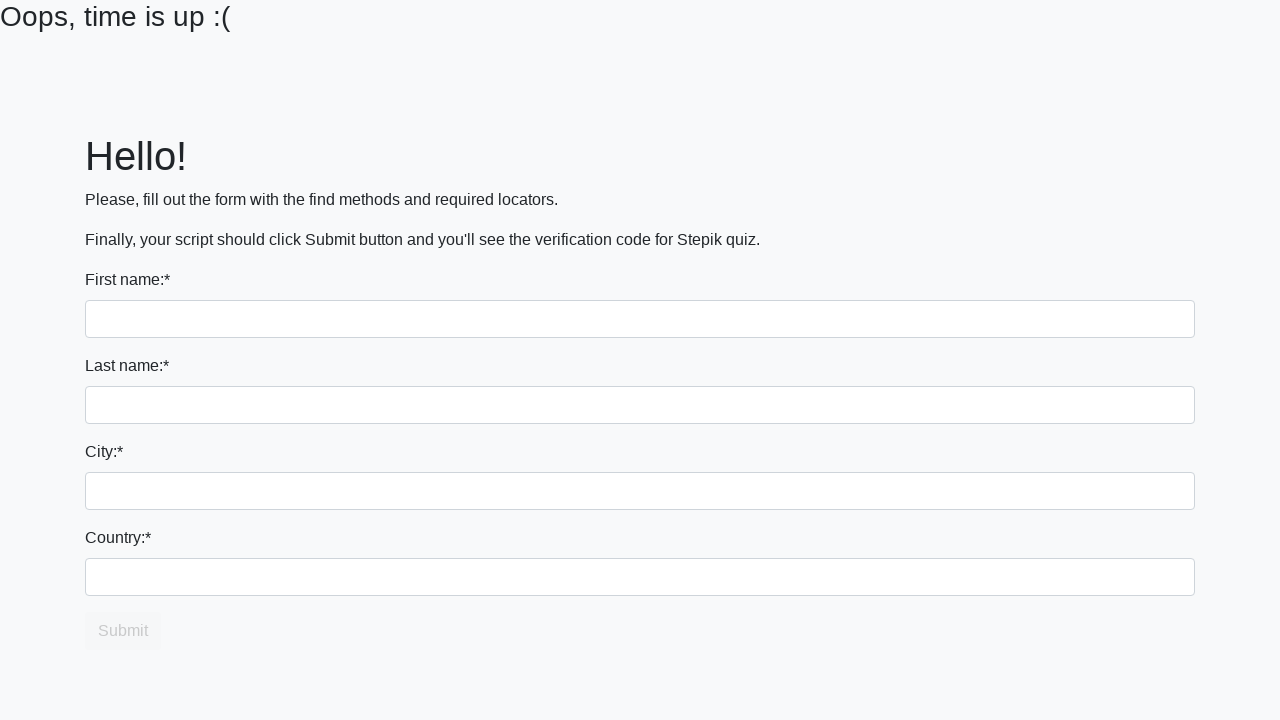